Tests the GreenKart e-commerce practice site by searching for a product using a short name and verifying the product name is displayed correctly.

Starting URL: https://rahulshettyacademy.com/seleniumPractise/#/

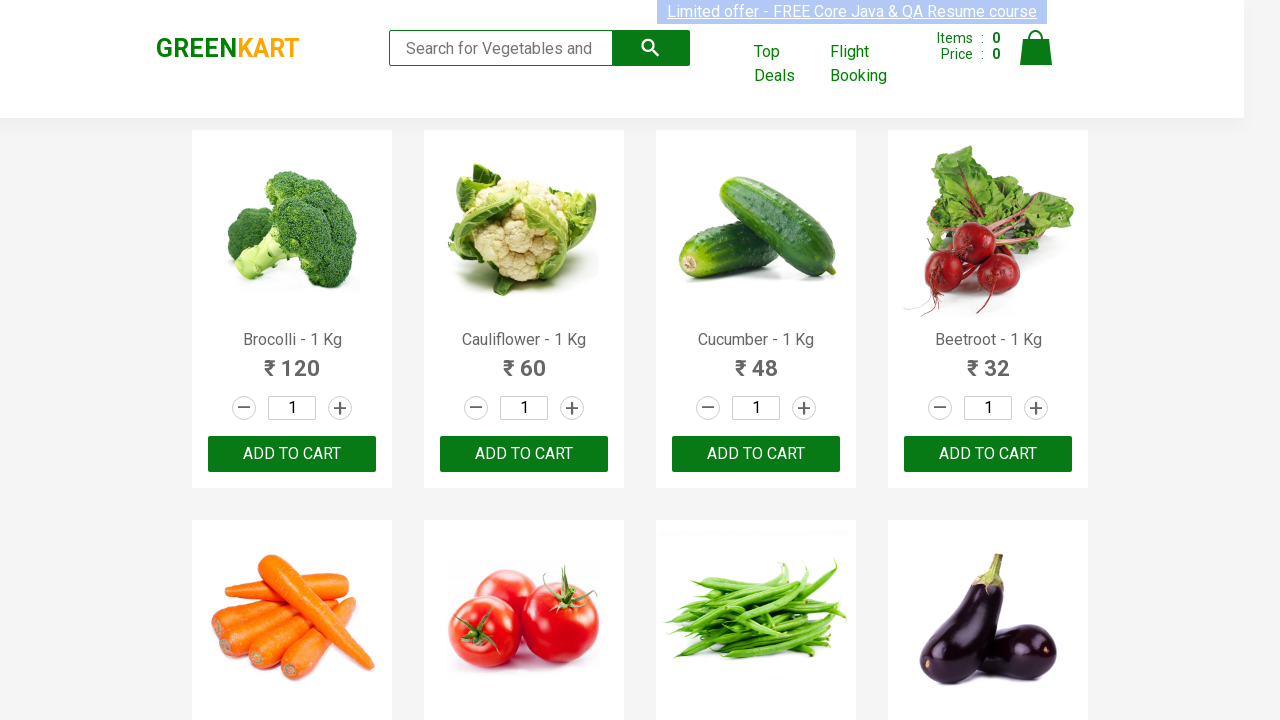

Filled search field with 'tomato' to search for product on input[type='search']
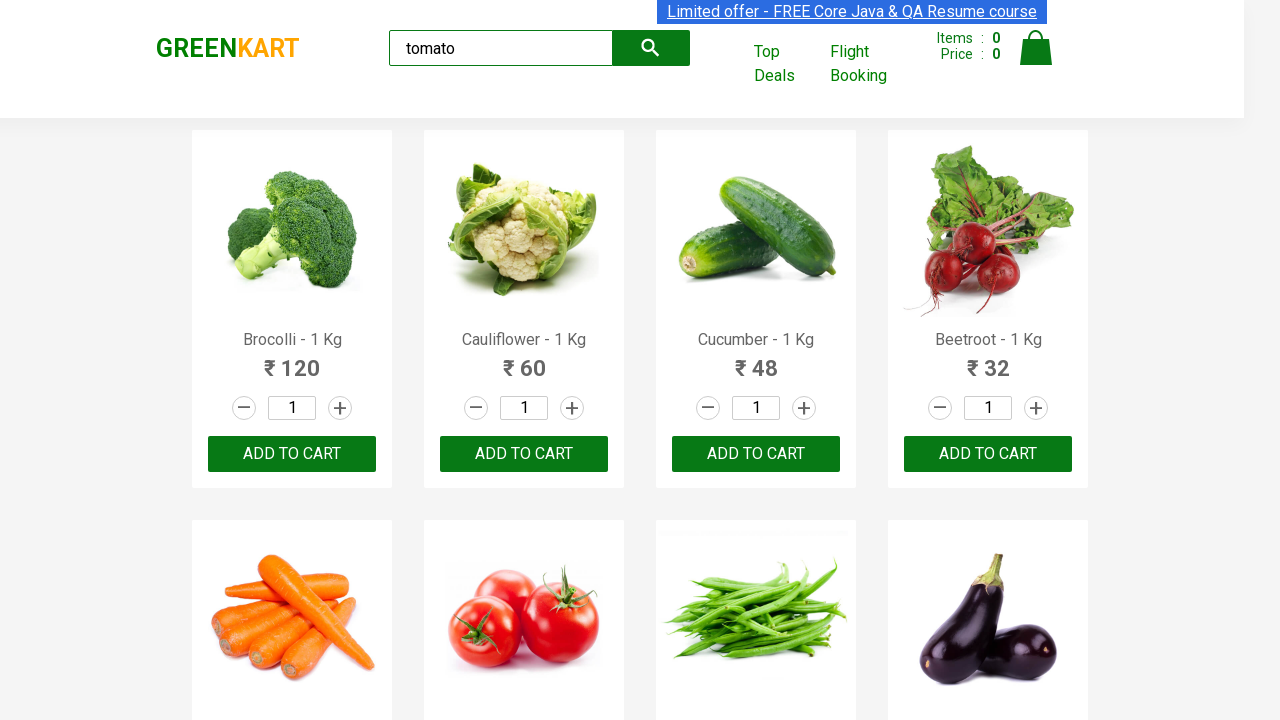

Search results loaded and product name selector is visible
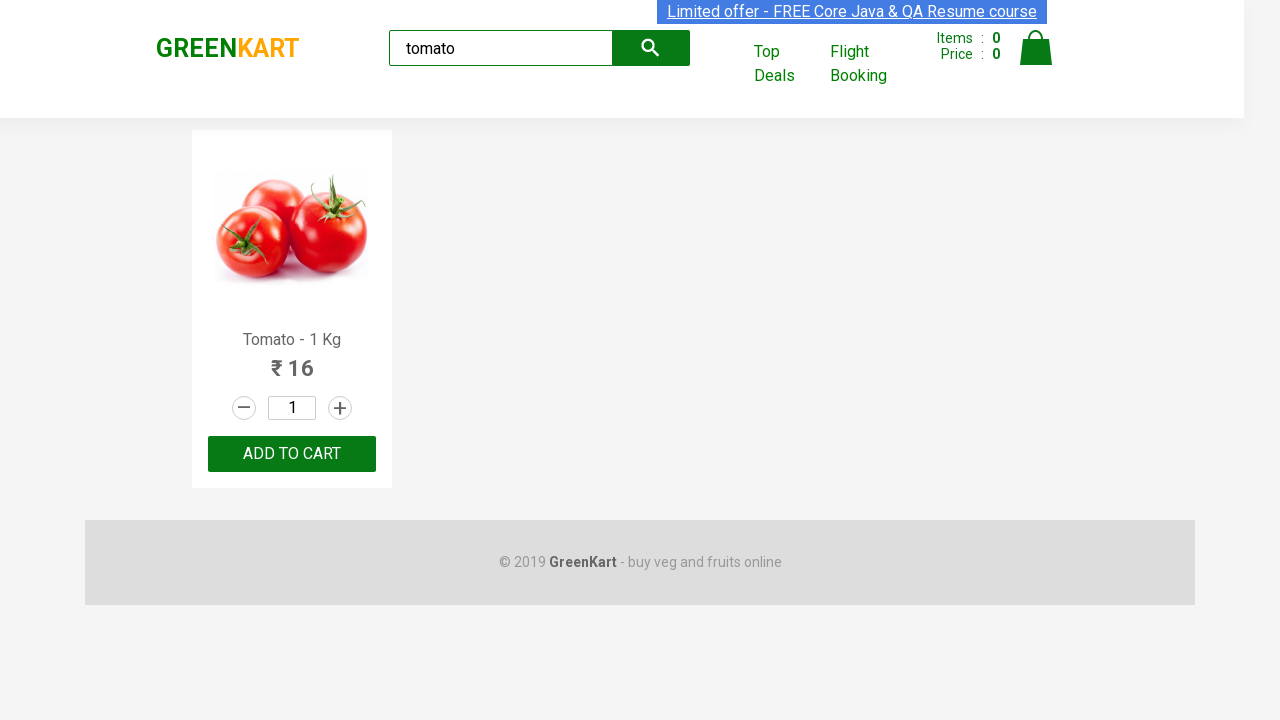

Located first product element with class 'product-name'
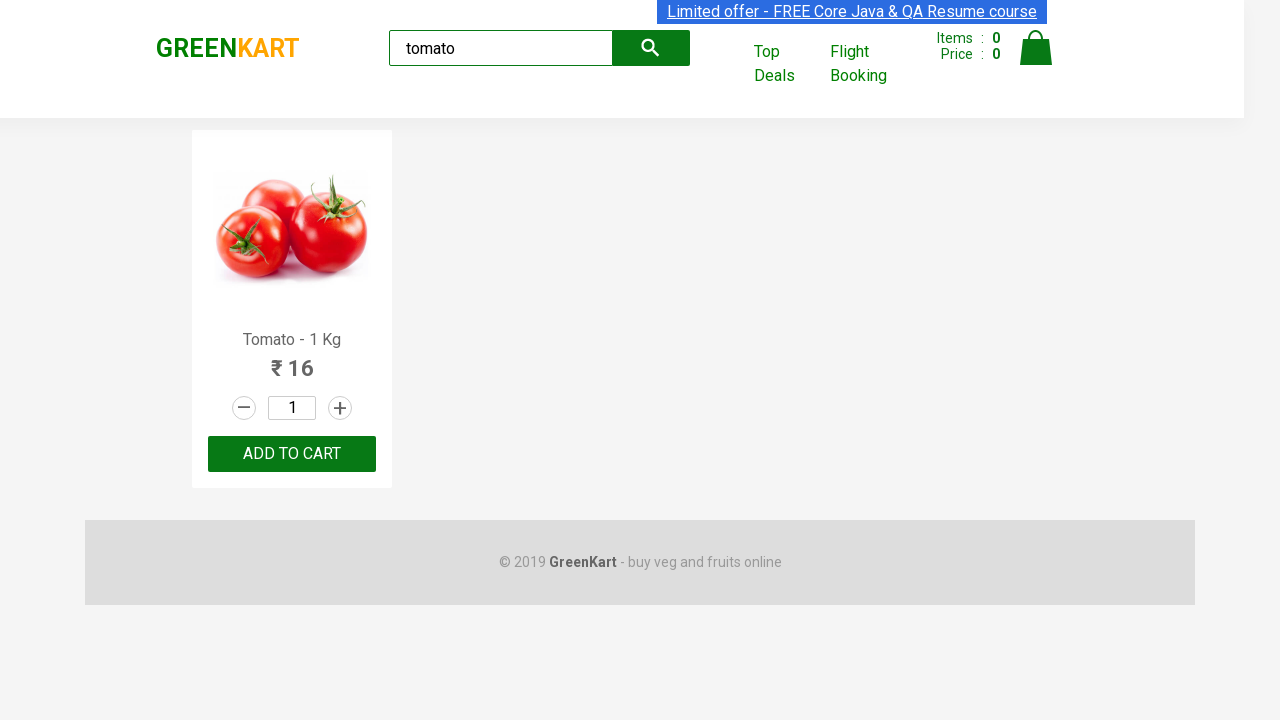

Retrieved product name text: 'Tomato - 1 Kg'
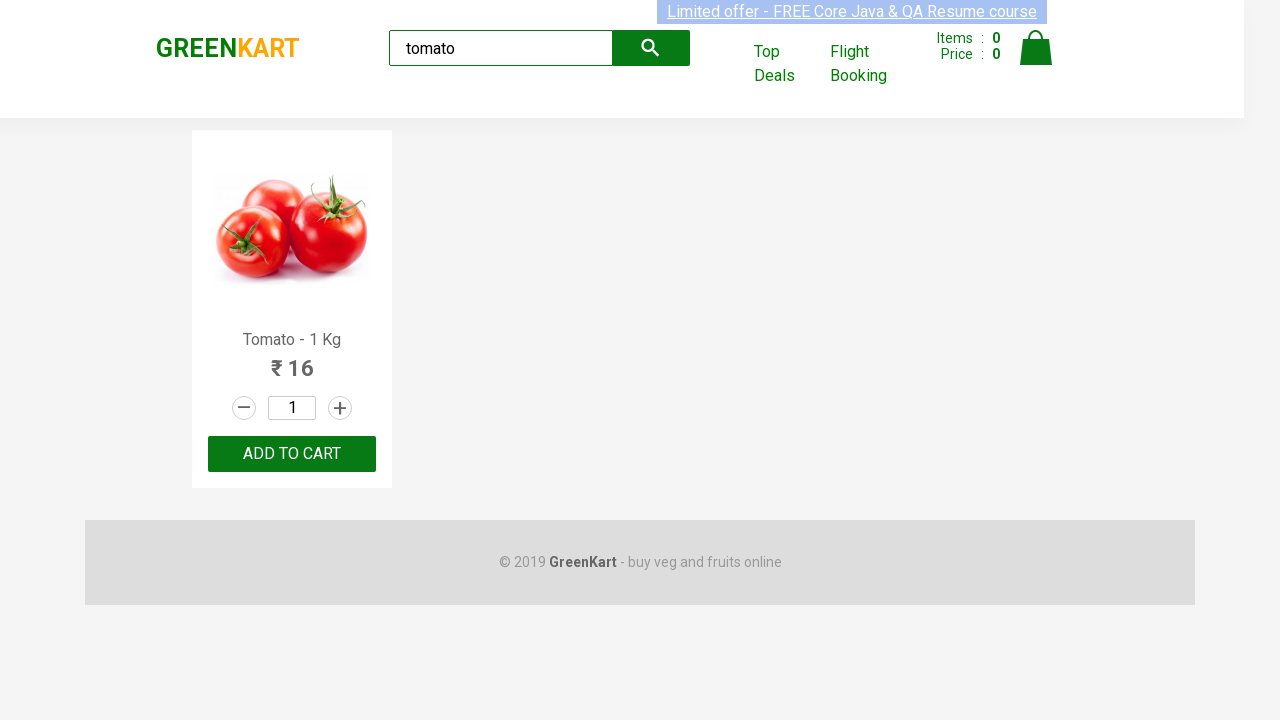

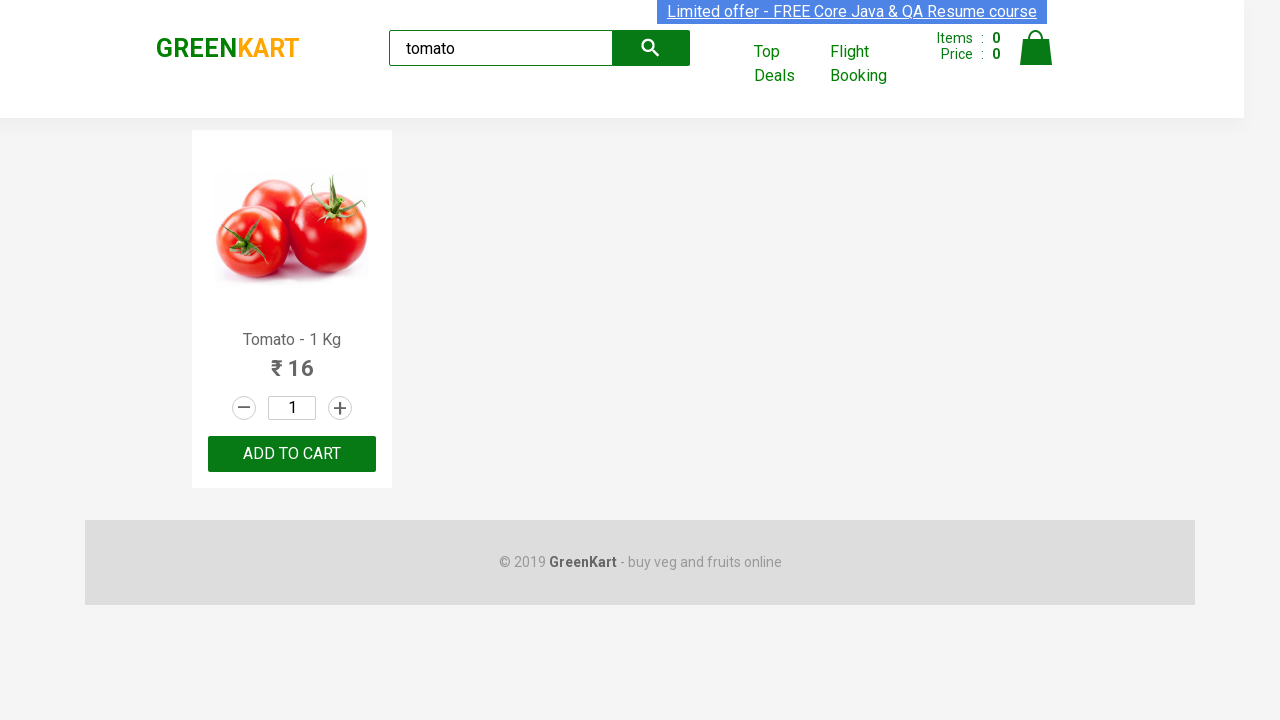